Tests JavaScript alert handling by double-clicking a button to trigger an alert dialog

Starting URL: https://only-testing-blog.blogspot.com/2014/09/selectable.html

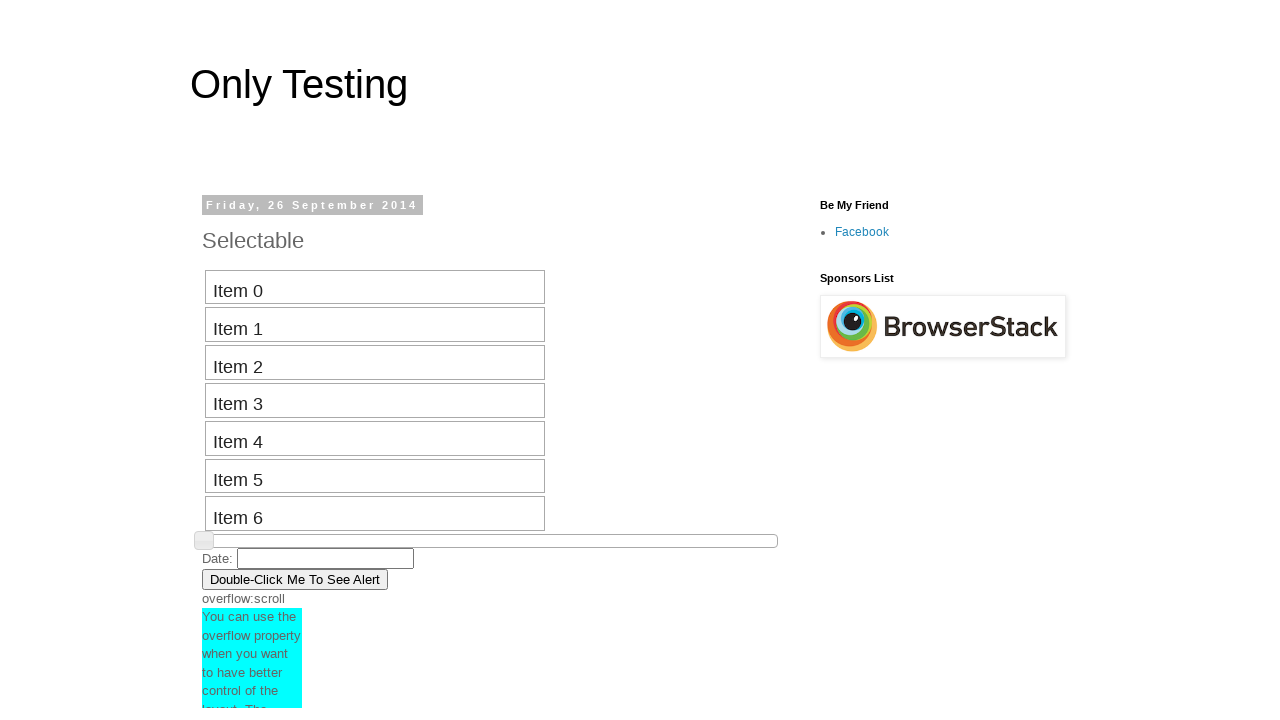

Scrolled button element into view
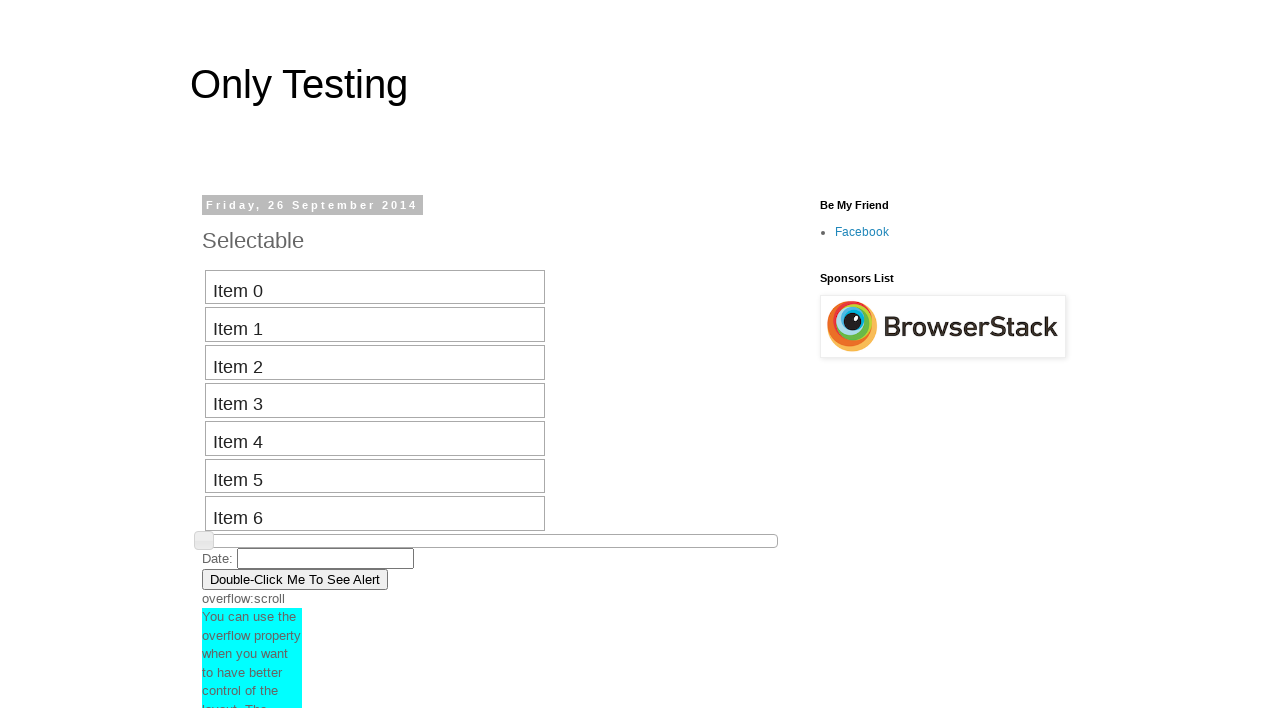

Double-clicked button to trigger JavaScript alert at (295, 579) on button >> nth=0
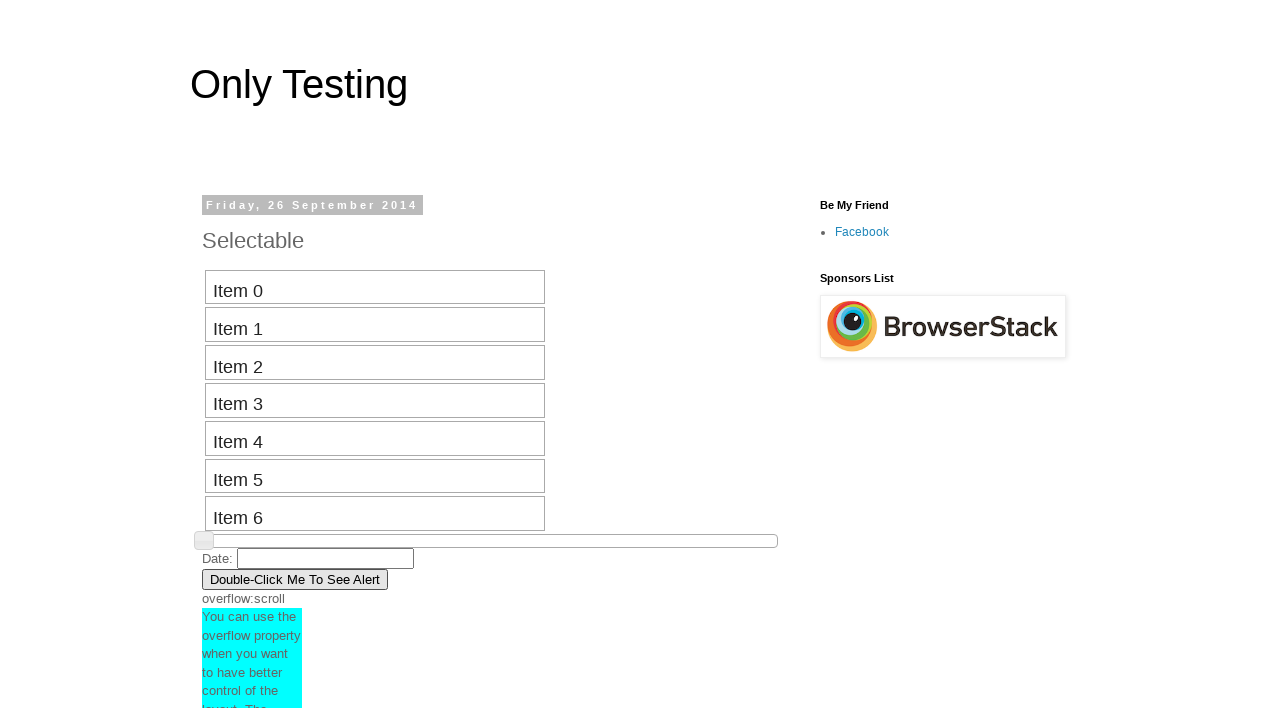

Alert dialog handler registered and accepted
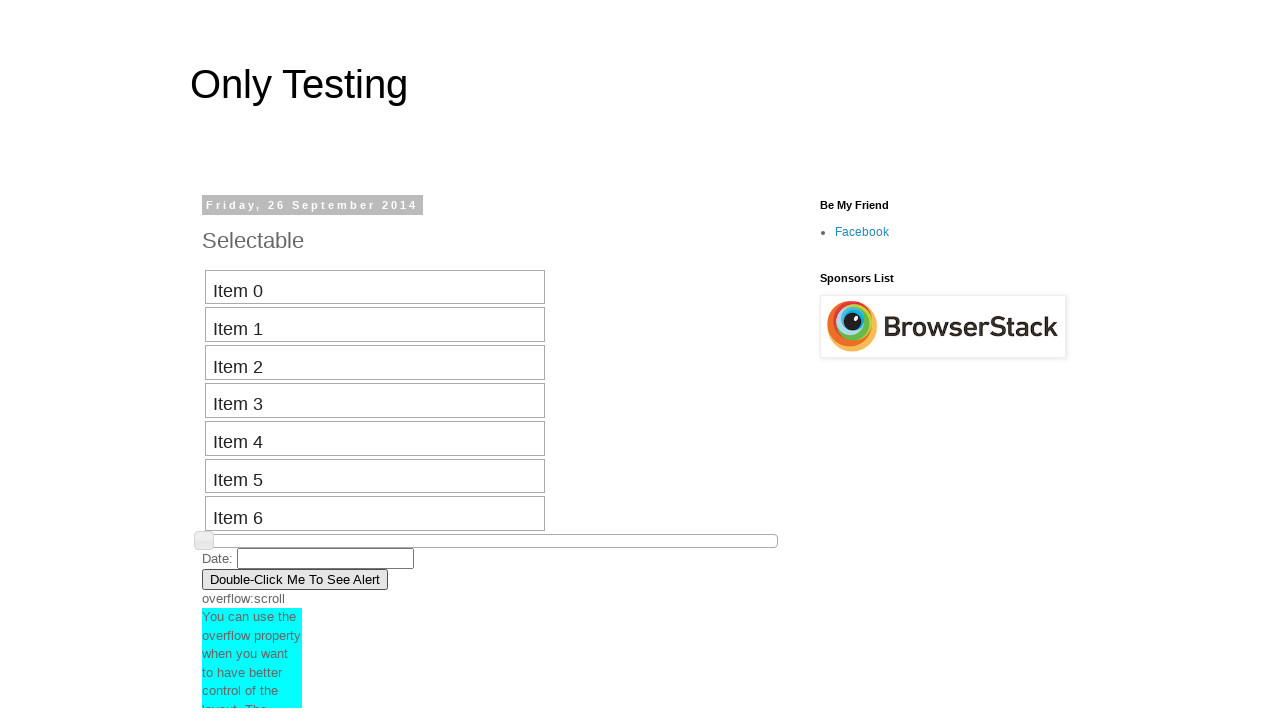

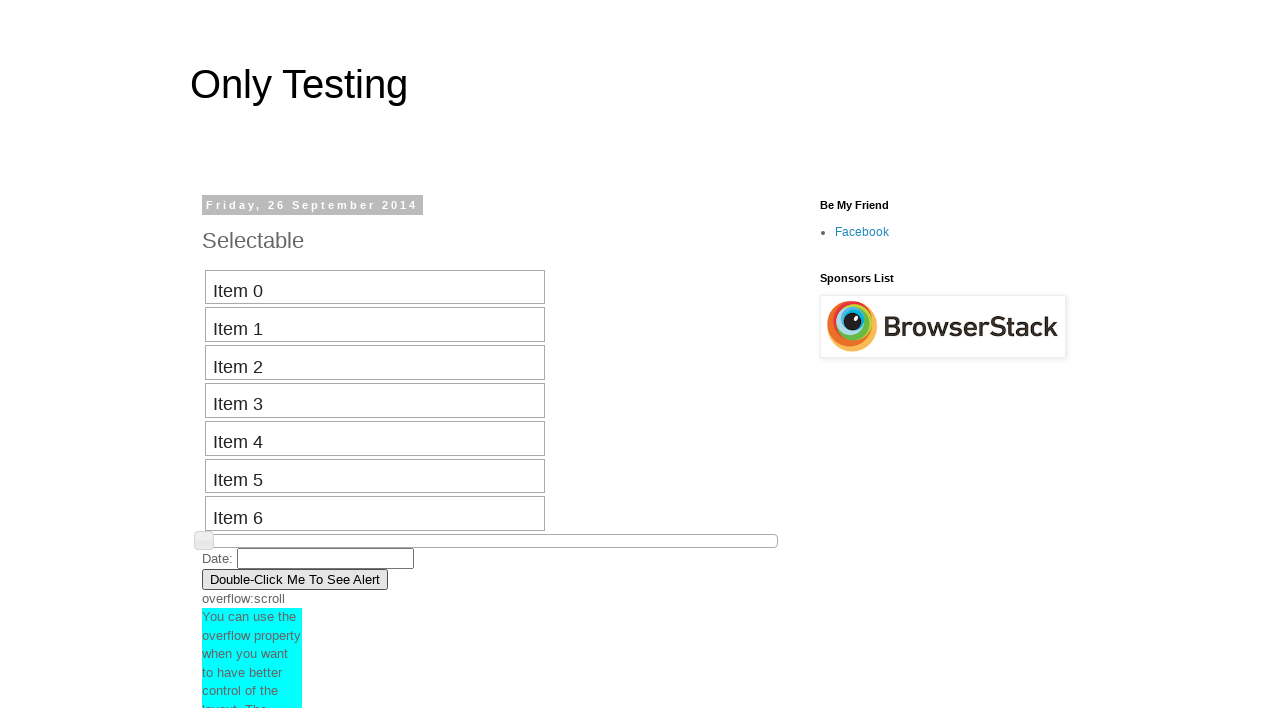